Tests drag-and-drop functionality within an iframe on the jQuery UI demo page by dragging an element and dropping it onto a target area

Starting URL: http://jqueryui.com/droppable/

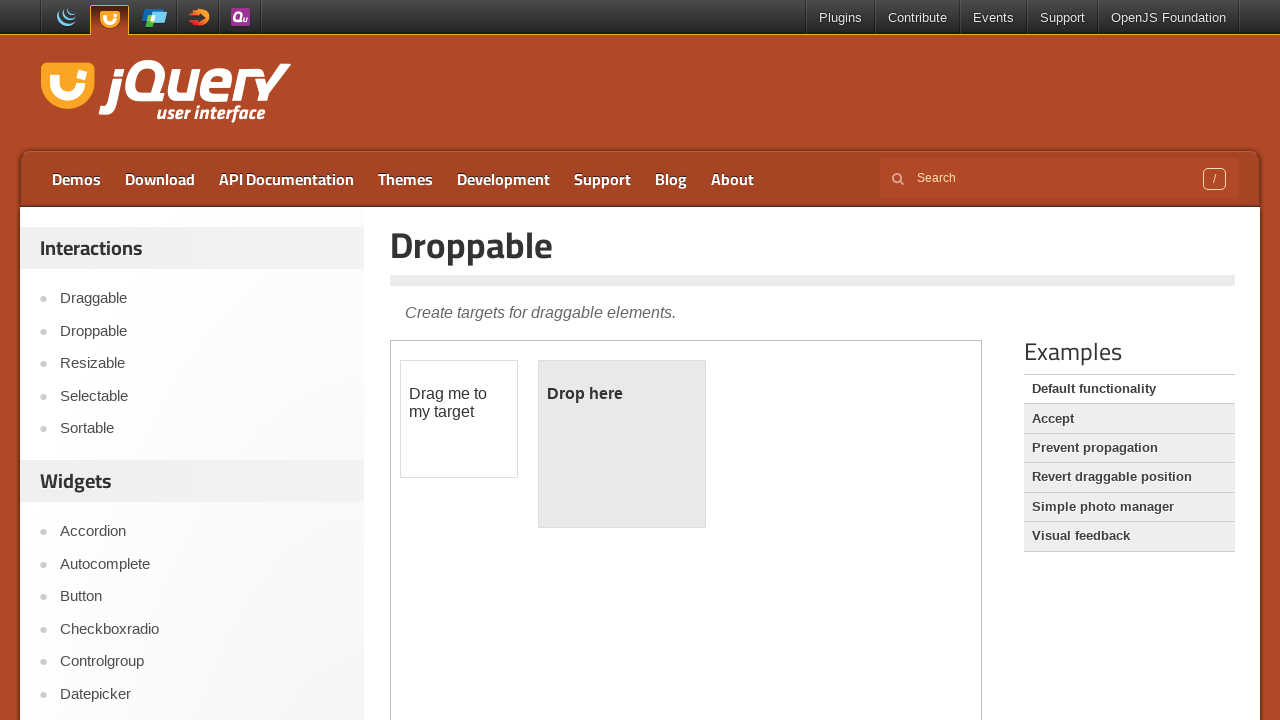

Queried page for iframe elements and found count
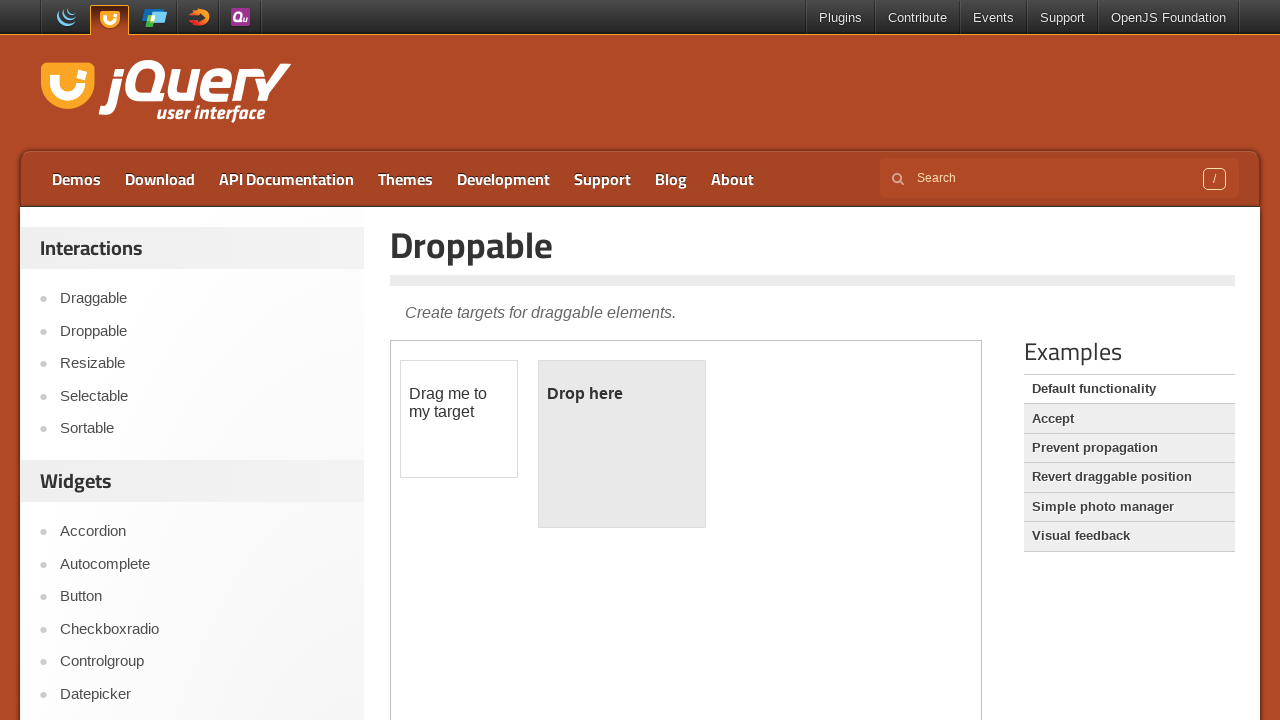

Located first iframe on jQuery UI droppable demo page
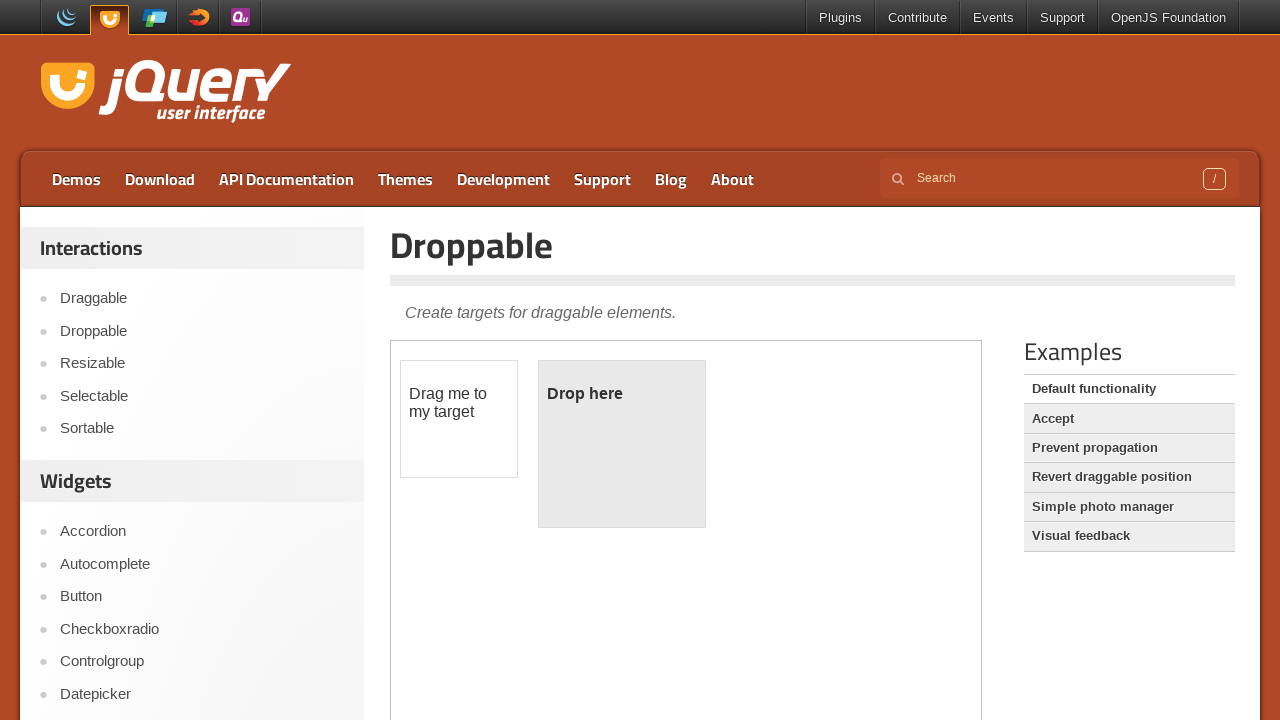

Located draggable element within iframe
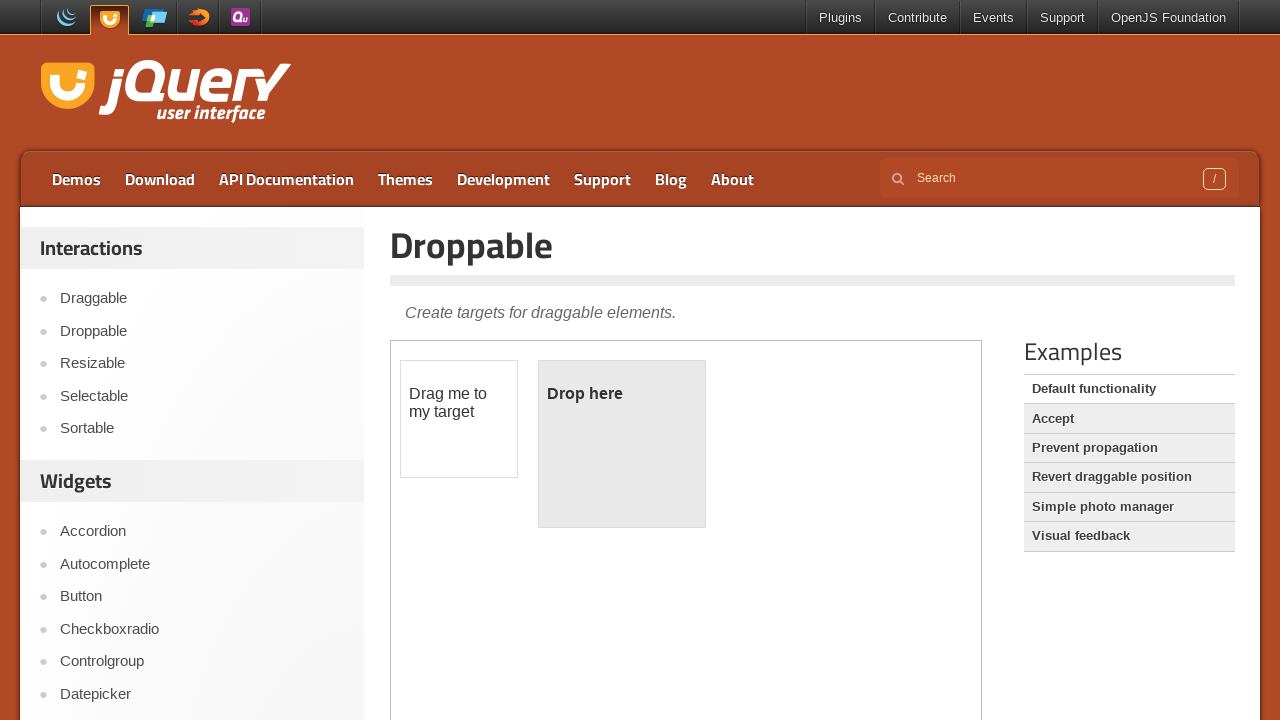

Located droppable target element within iframe
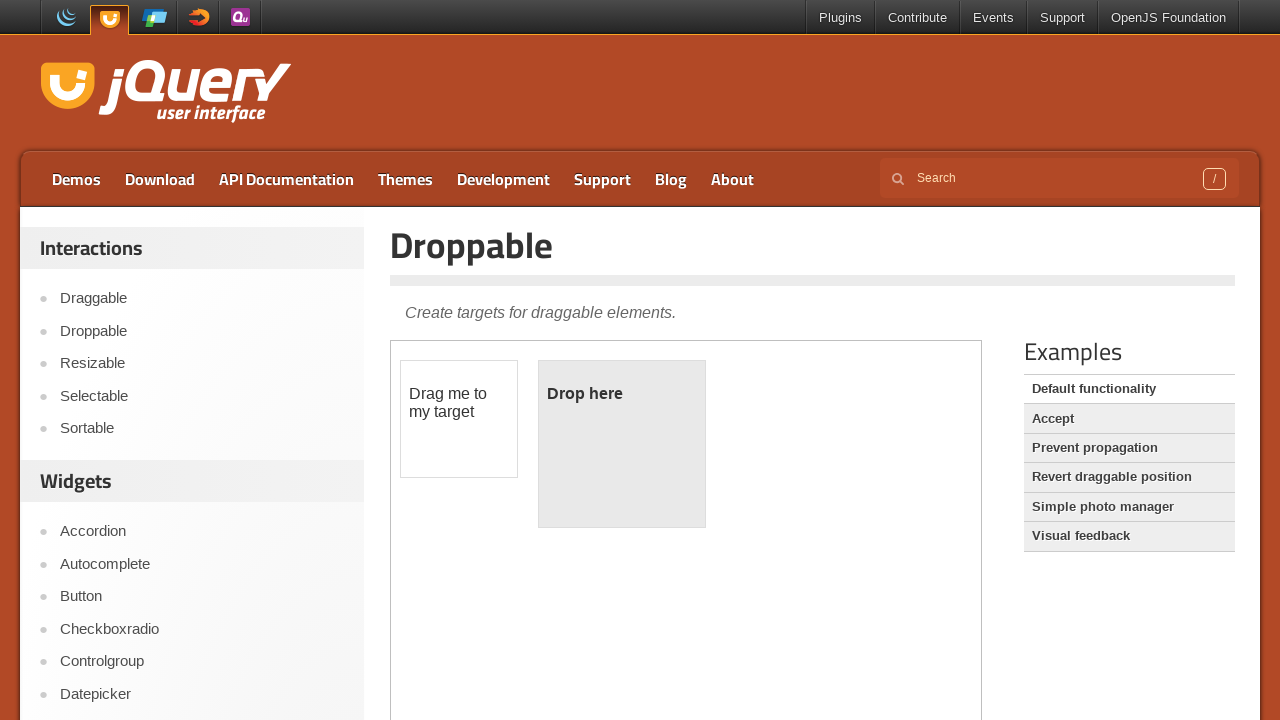

Dragged draggable element and dropped it onto droppable target area at (622, 444)
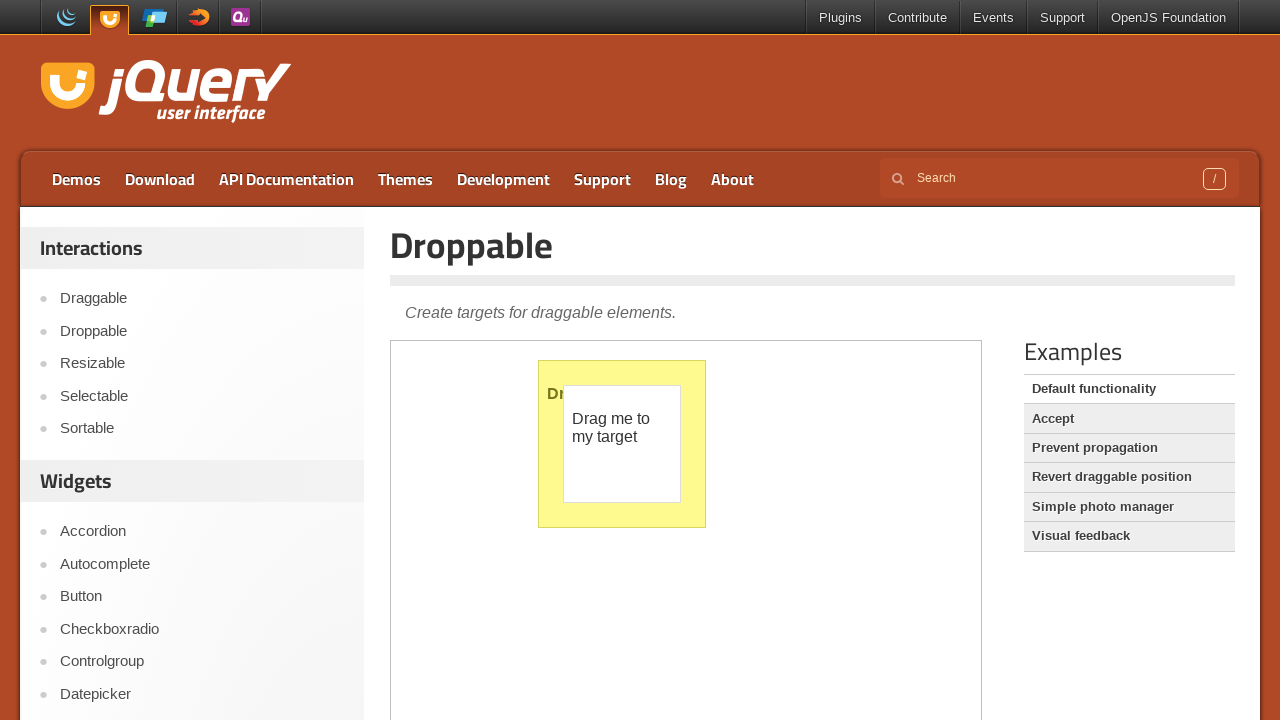

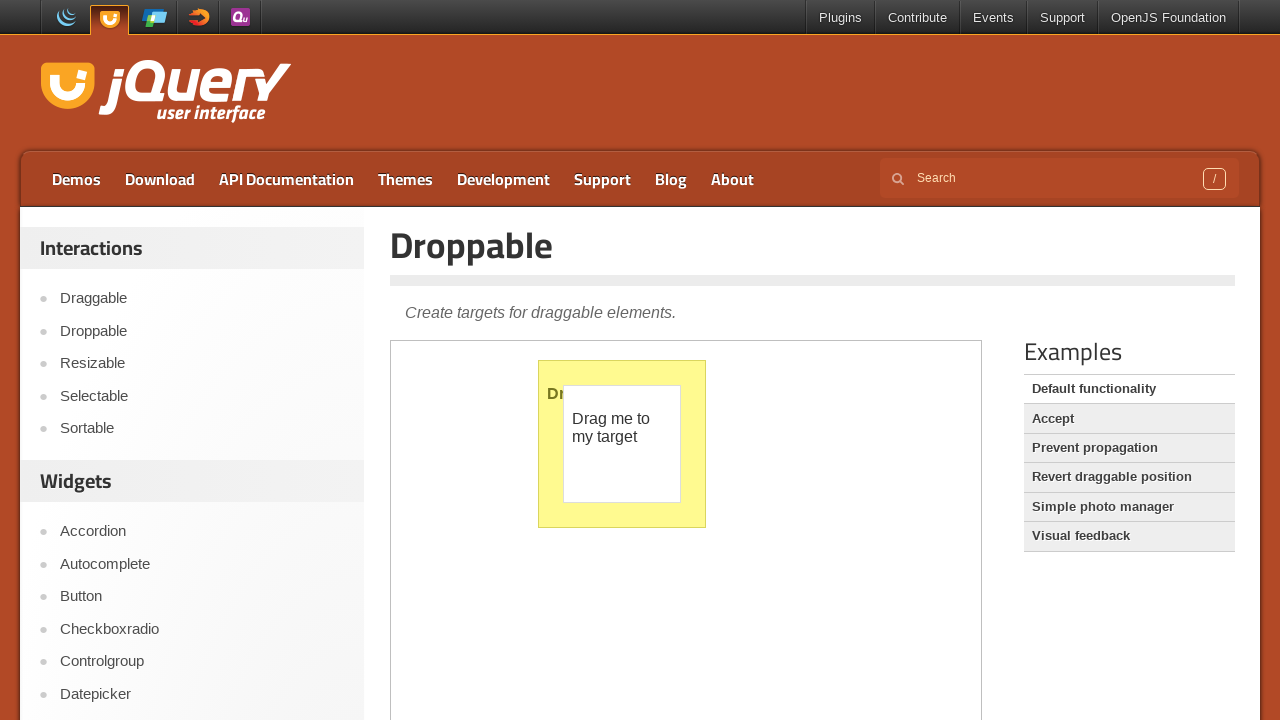